Tests navigation through status codes page, clicking to view the 404 status code page and verifying the content

Starting URL: https://the-internet.herokuapp.com/

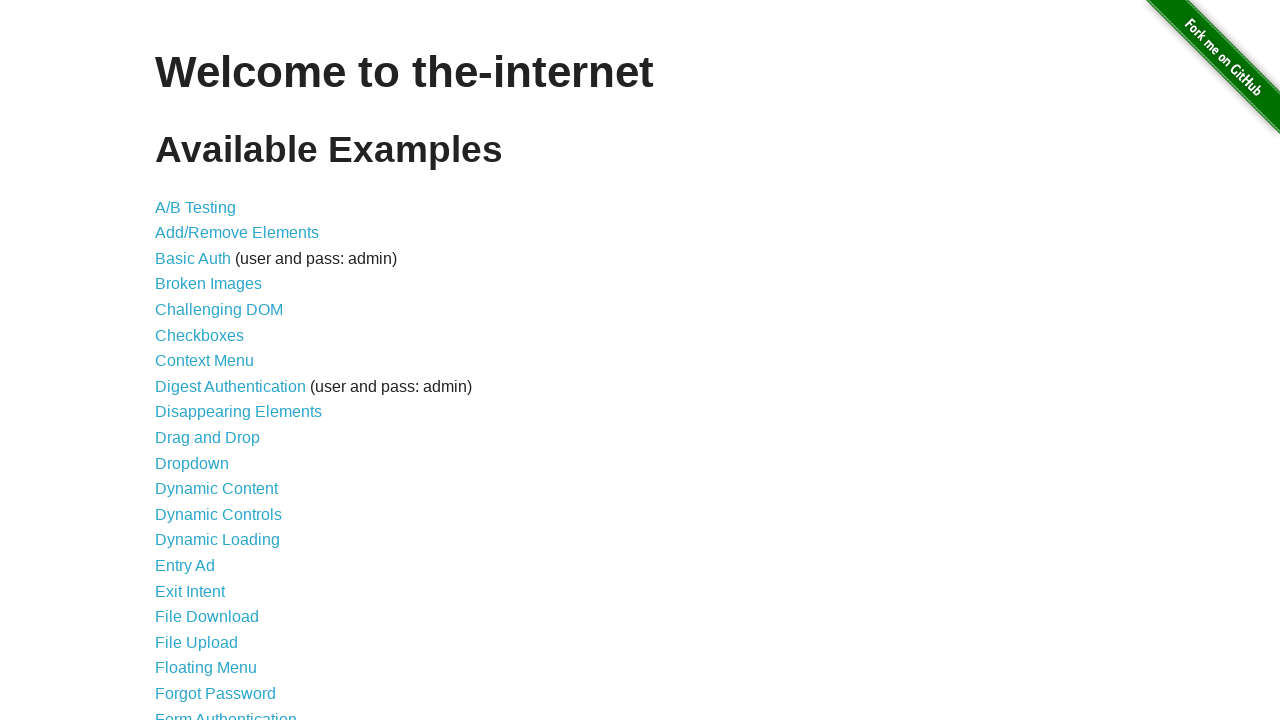

Clicked on Status Codes link at (203, 600) on a[href="/status_codes"]
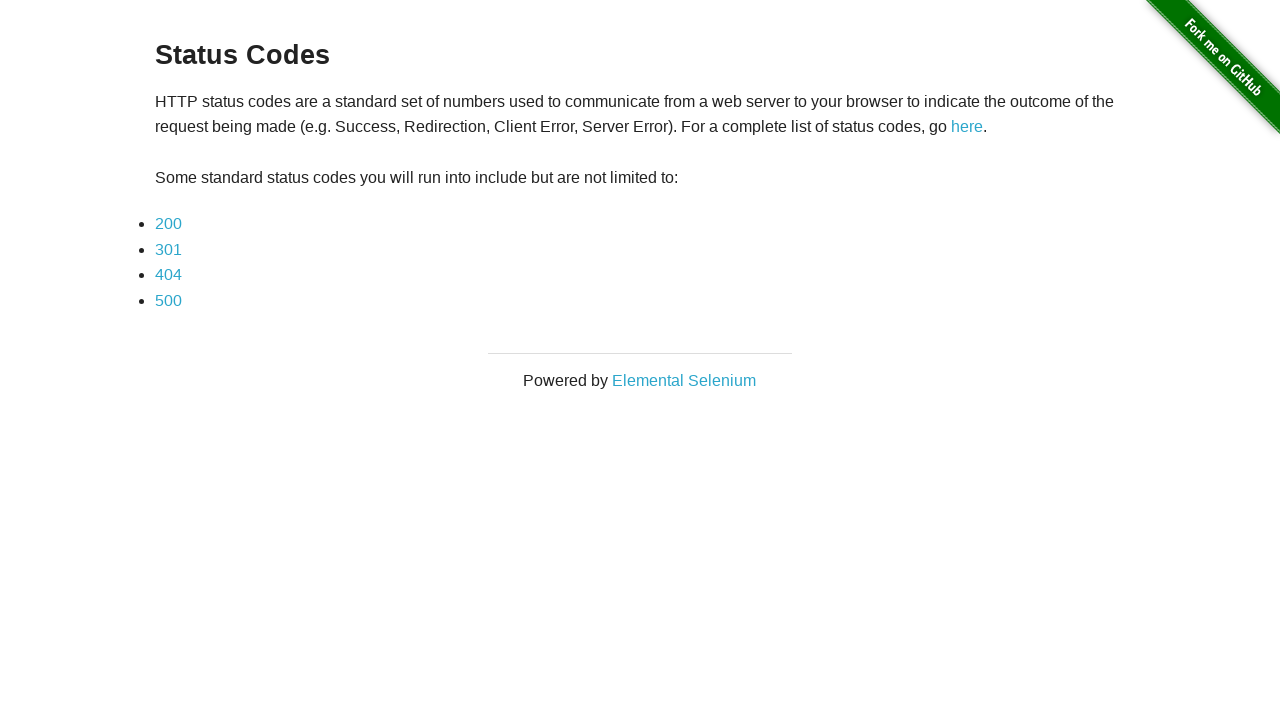

Verified URL navigated to status codes page
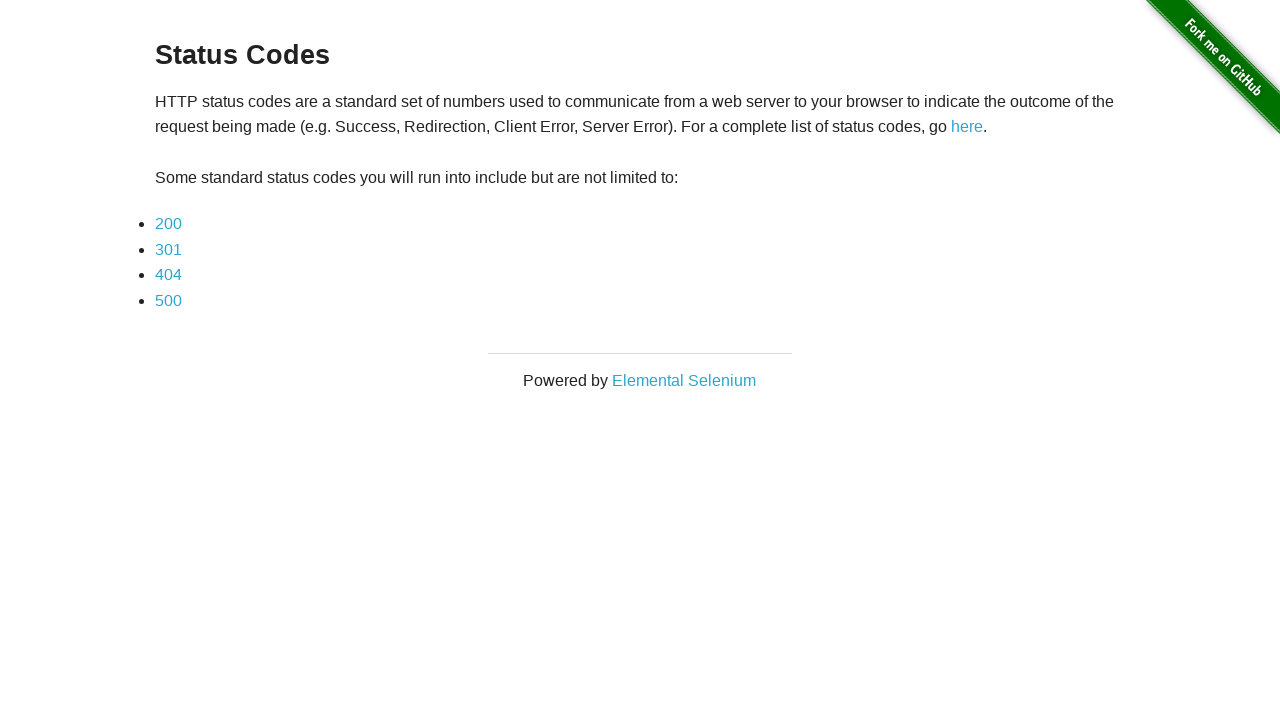

Clicked on 404 status code link at (168, 275) on a[href="status_codes/404"]
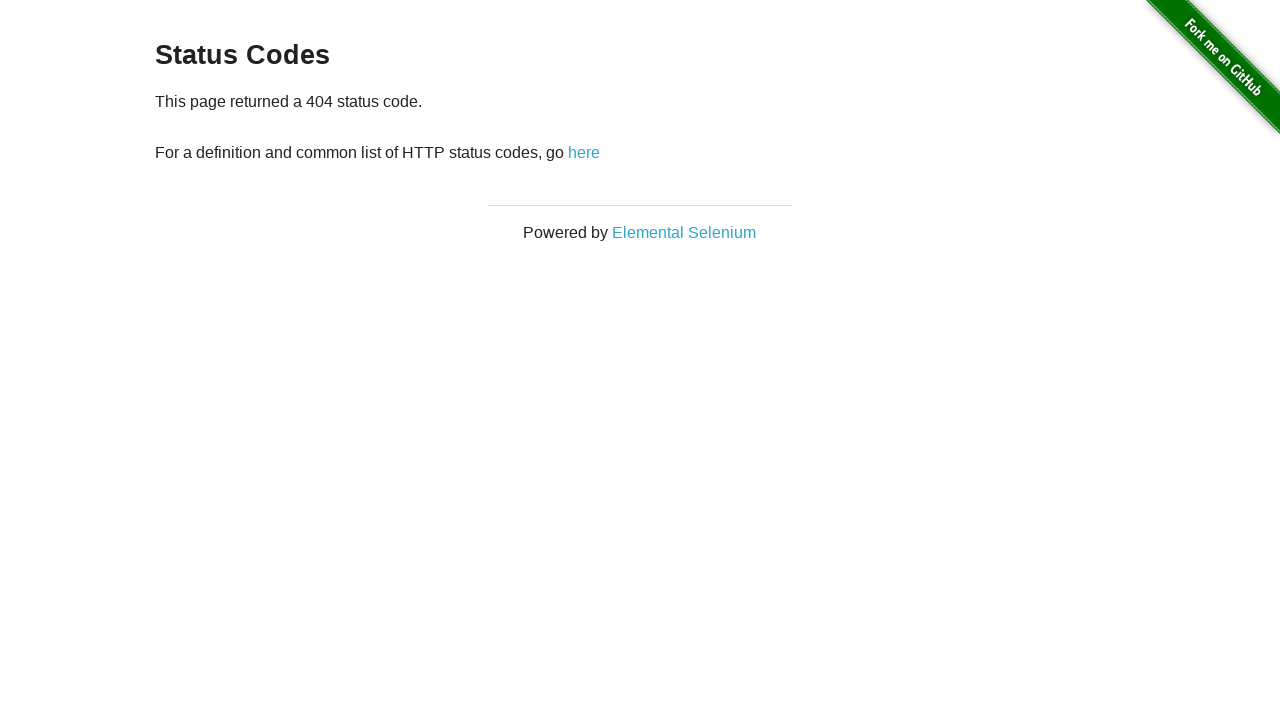

Verified URL navigated to 404 status code page
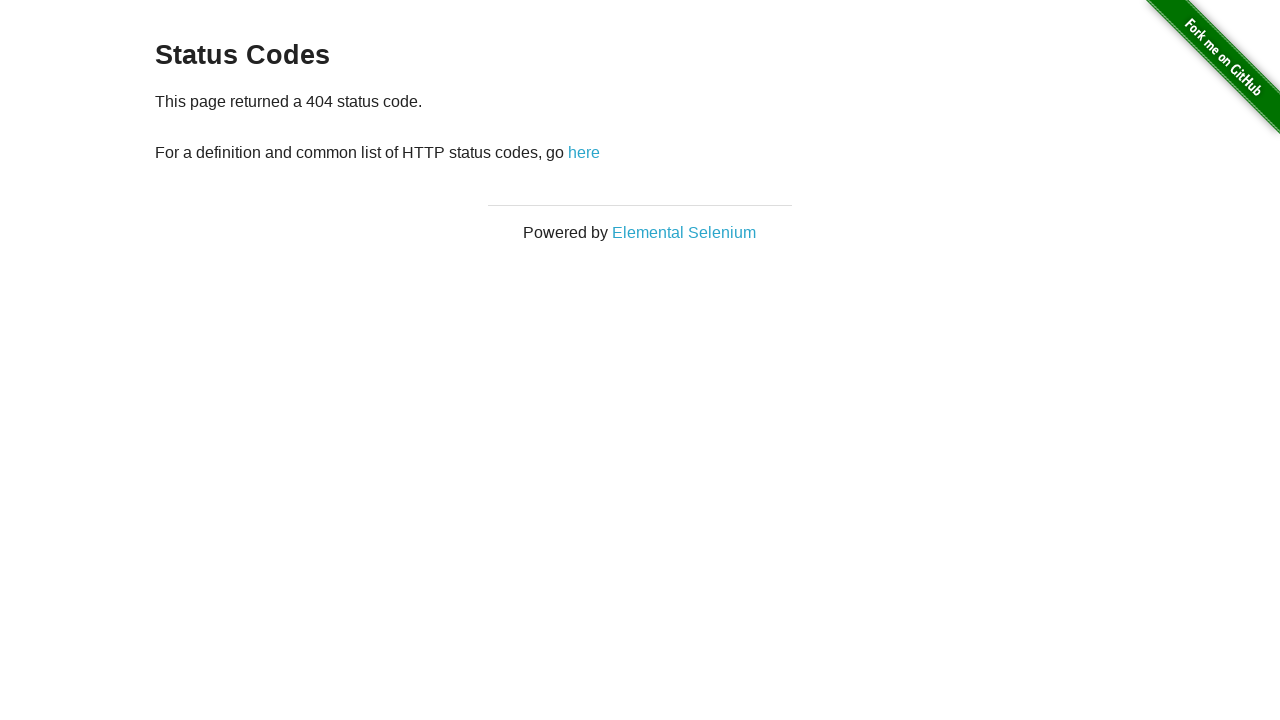

Verified page contains '404 status code' message
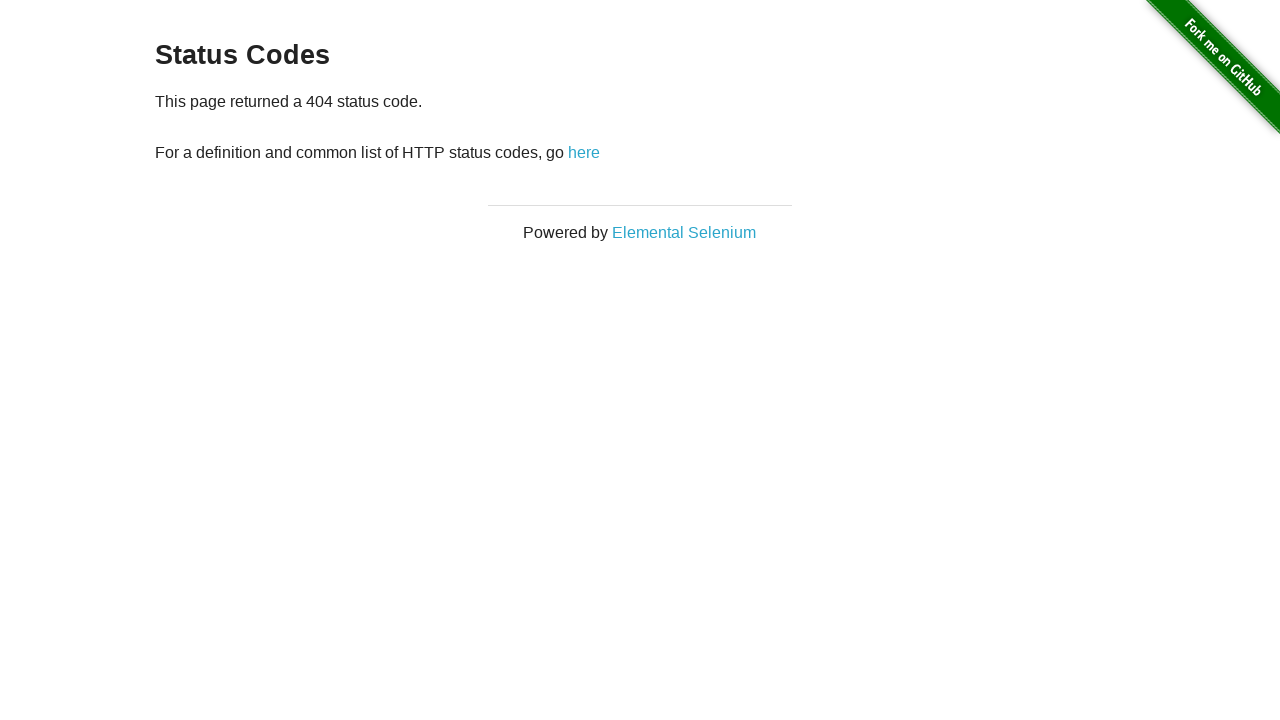

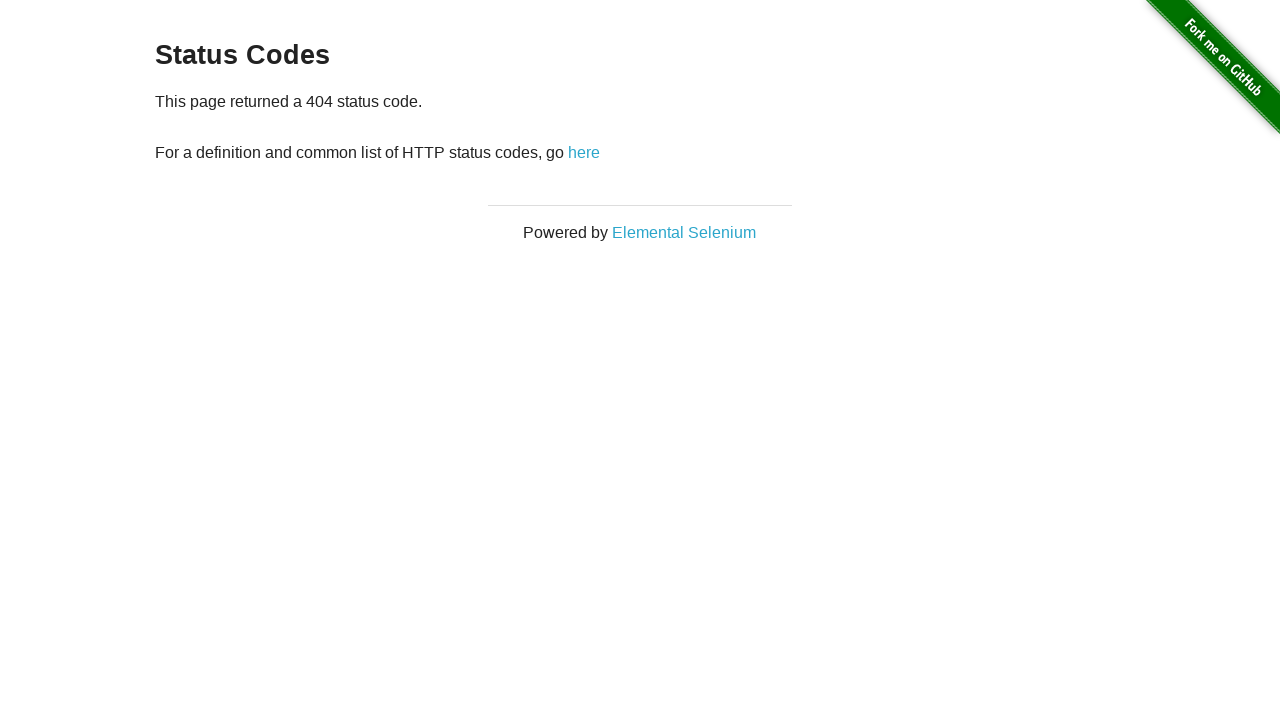